Tests the search functionality on a practice e-commerce site by typing a search query and verifying that the correct number of products are displayed

Starting URL: https://rahulshettyacademy.com/seleniumPractise/#/

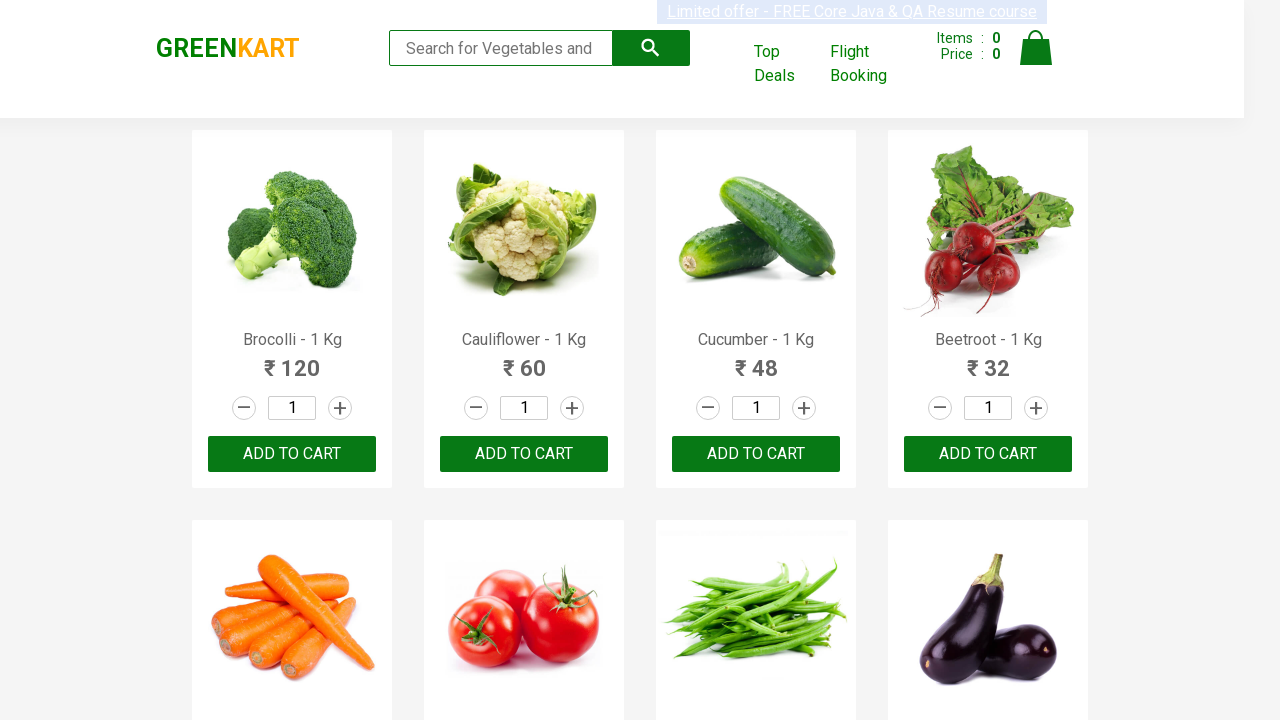

Typed 'ca' in the search input field on .search-keyword
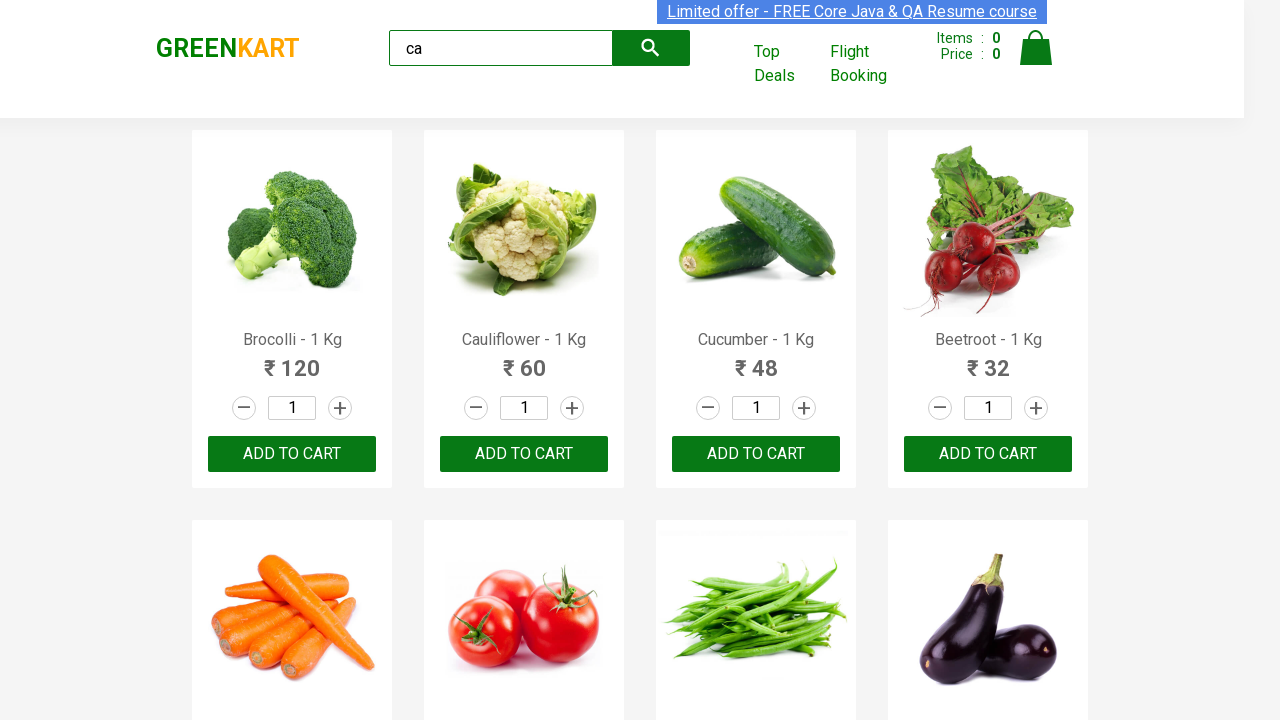

Waited 2 seconds for products to load
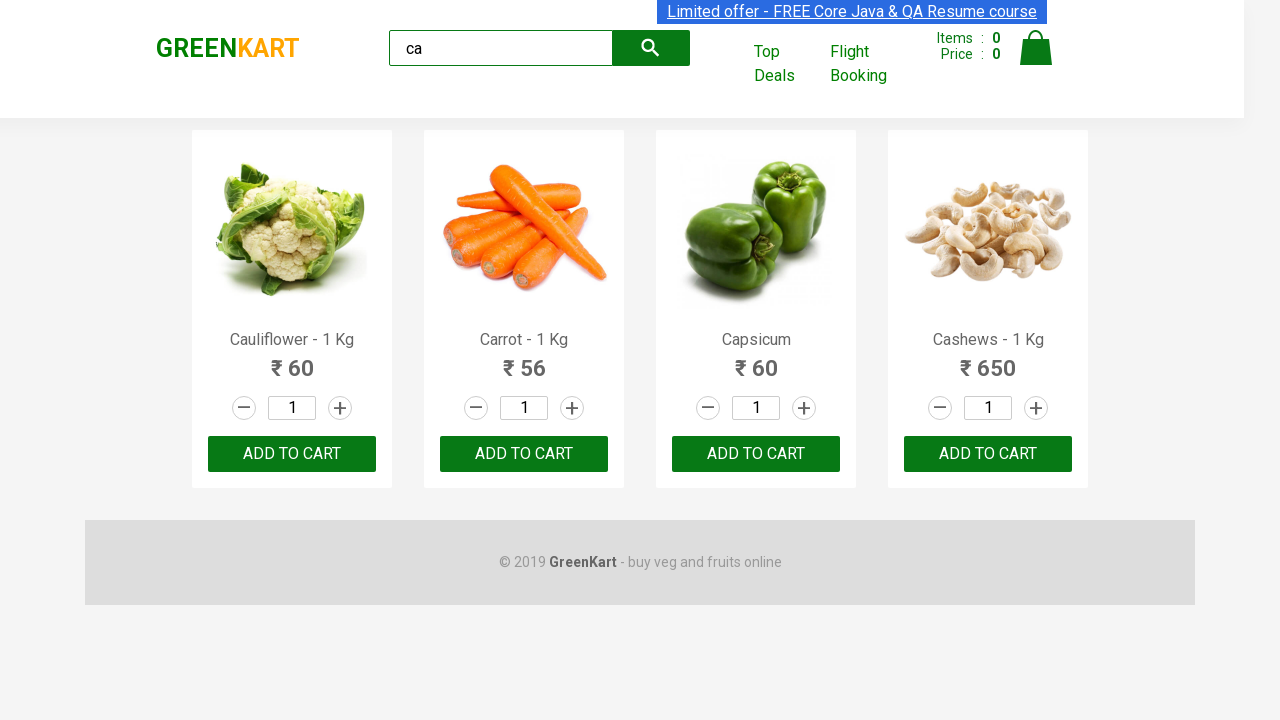

Located all product elements matching '.products > .product'
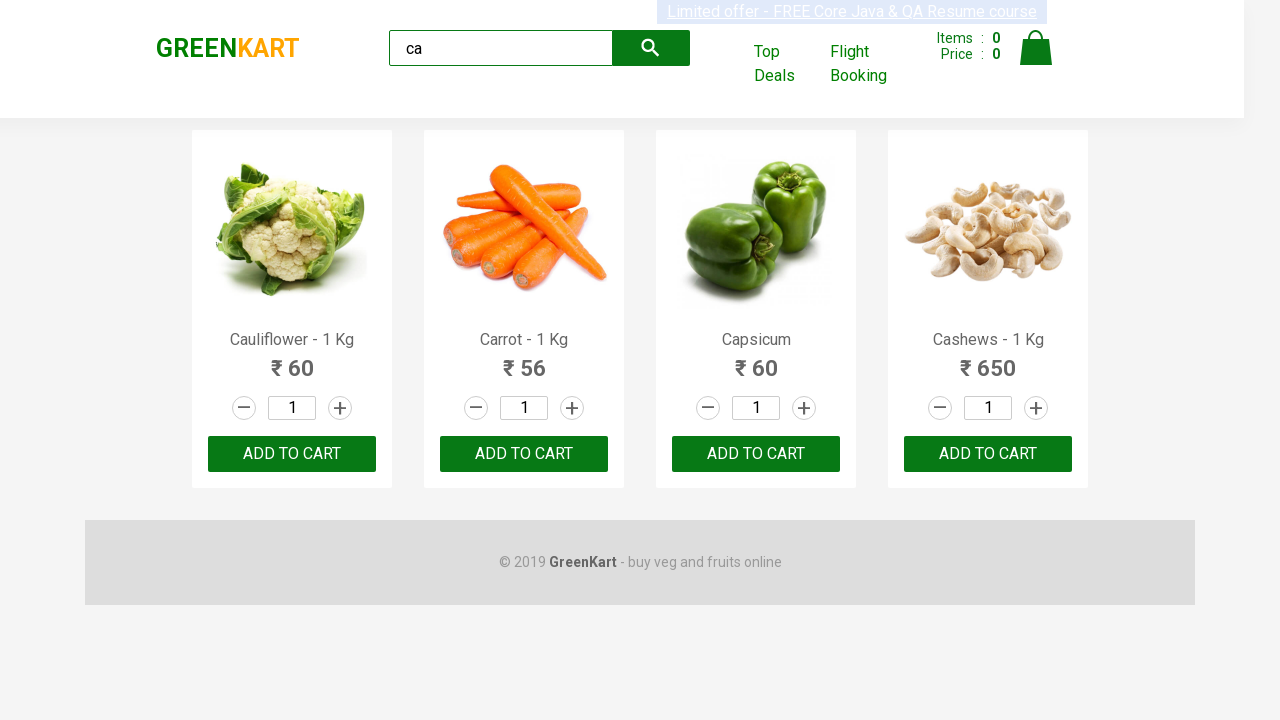

Verified that exactly 4 products are displayed for search query 'ca'
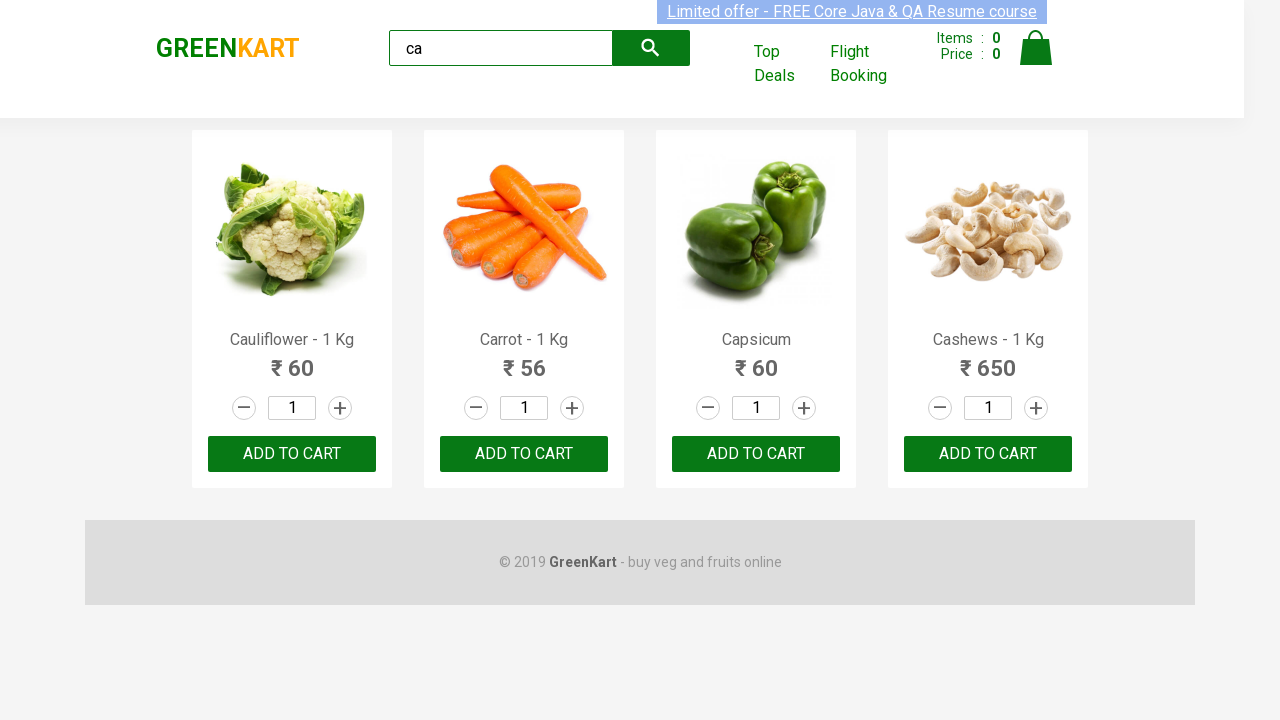

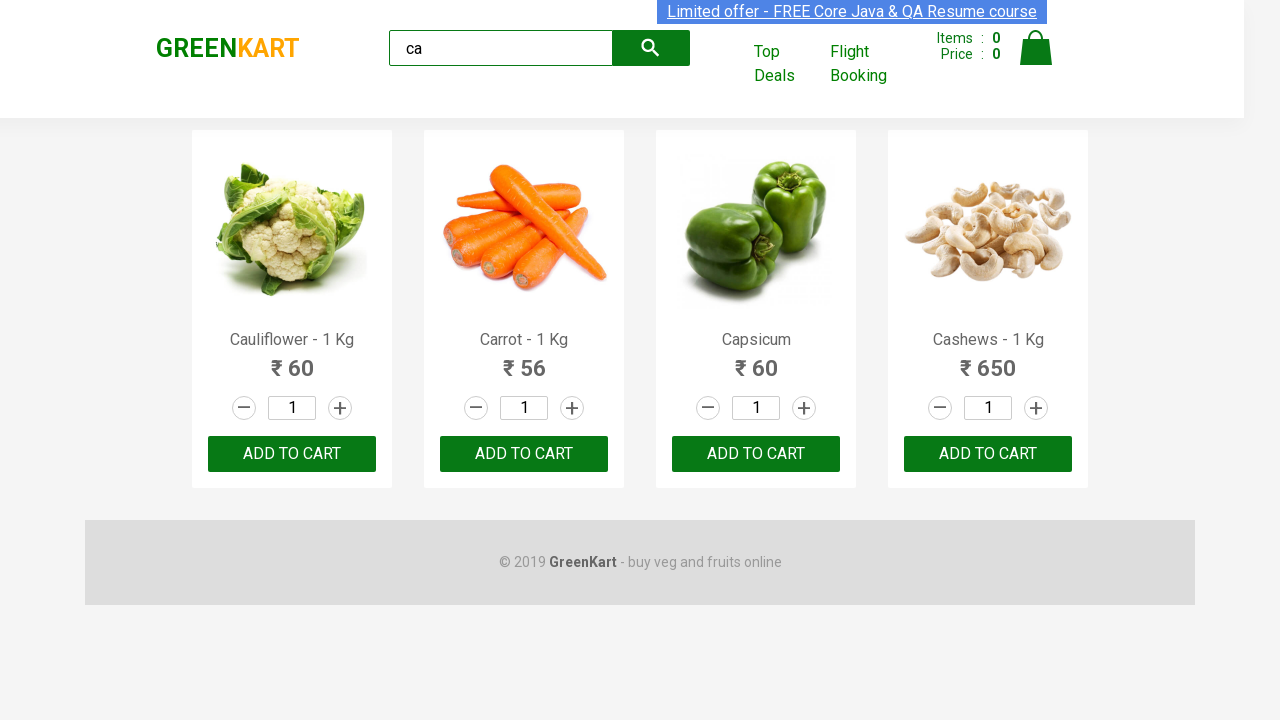